Tests prompt alert by clicking prompt button, entering text, and accepting the dialog

Starting URL: https://demoqa.com/alerts

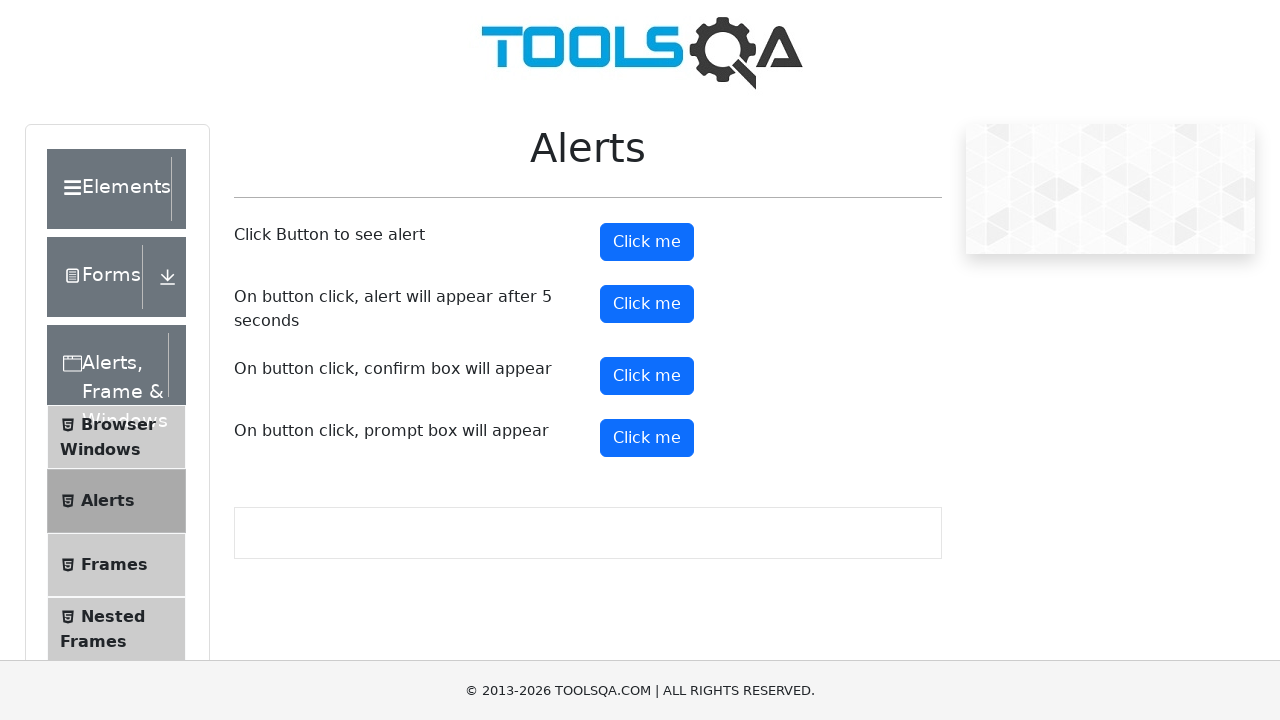

Set up dialog handler to accept prompt with text 'Akash Nagar'
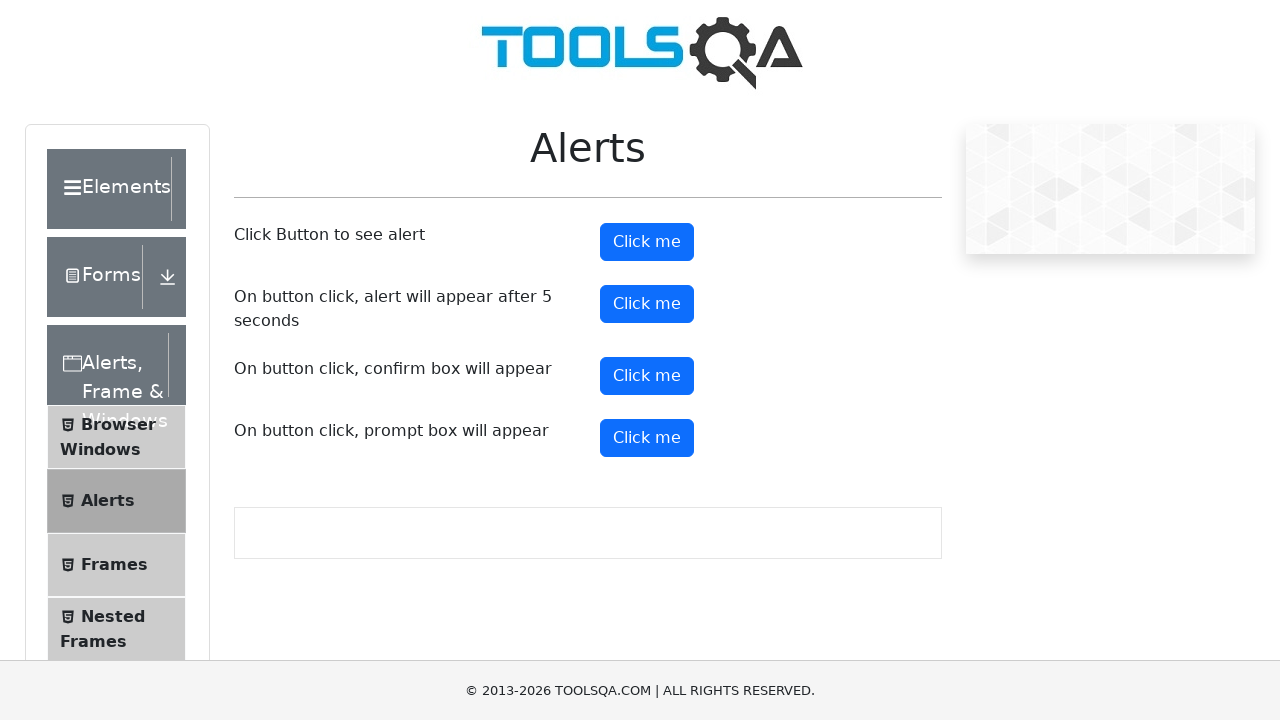

Clicked prompt button to trigger alert dialog at (647, 438) on #promtButton
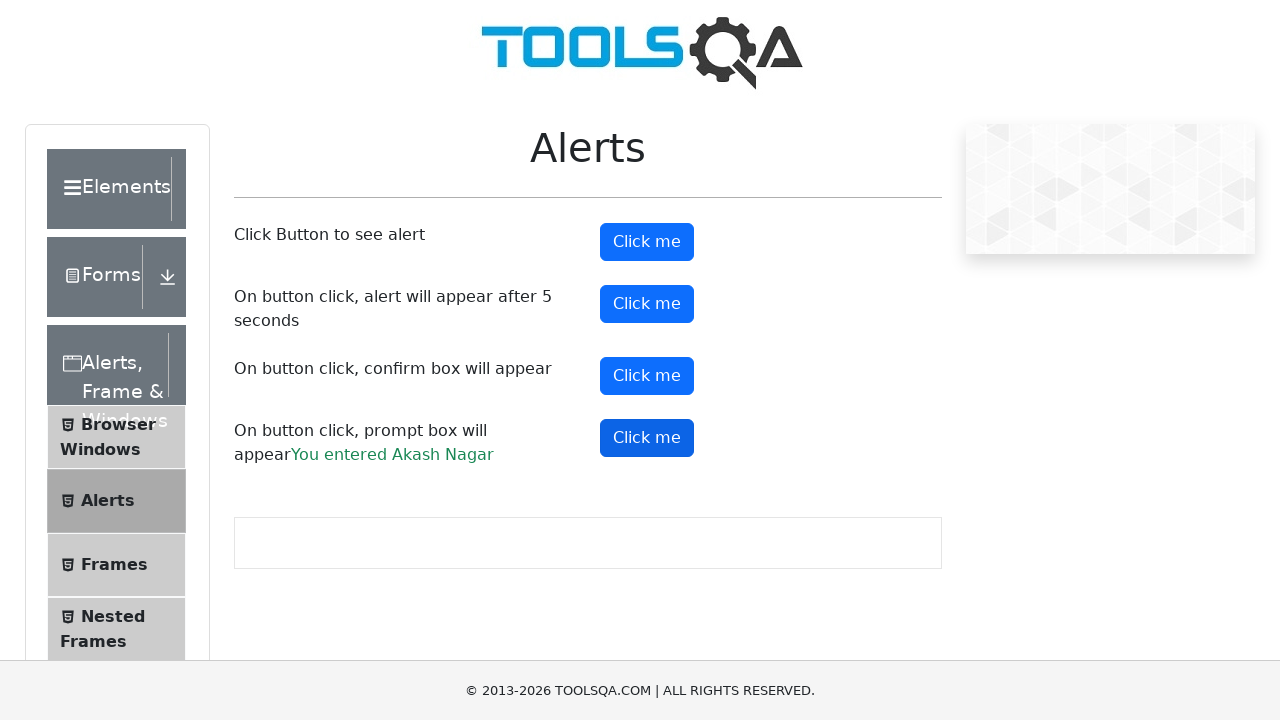

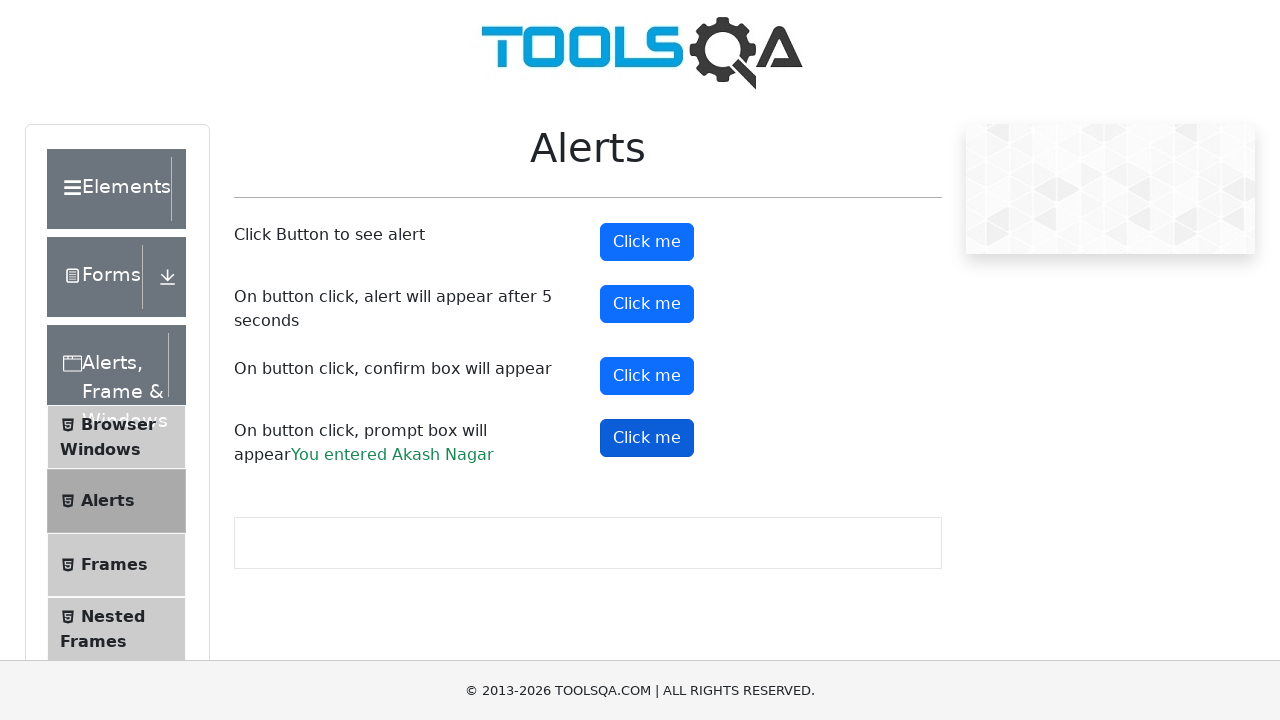